Tests clicking on a link by its text content on the actiTIME login page, specifically clicking the "License for using this software" link.

Starting URL: https://timetracker.ctepl.com/actitime/login.do

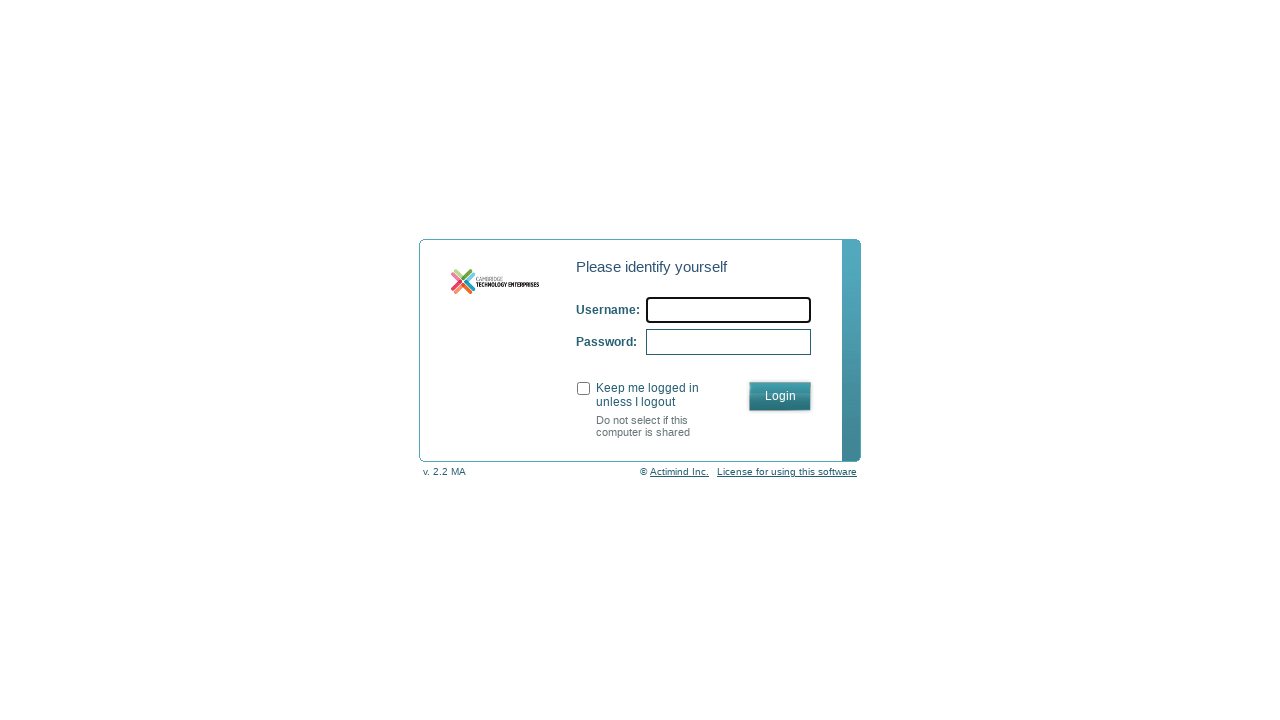

Clicked on 'License for using this software' link at (787, 472) on text=License for using this software
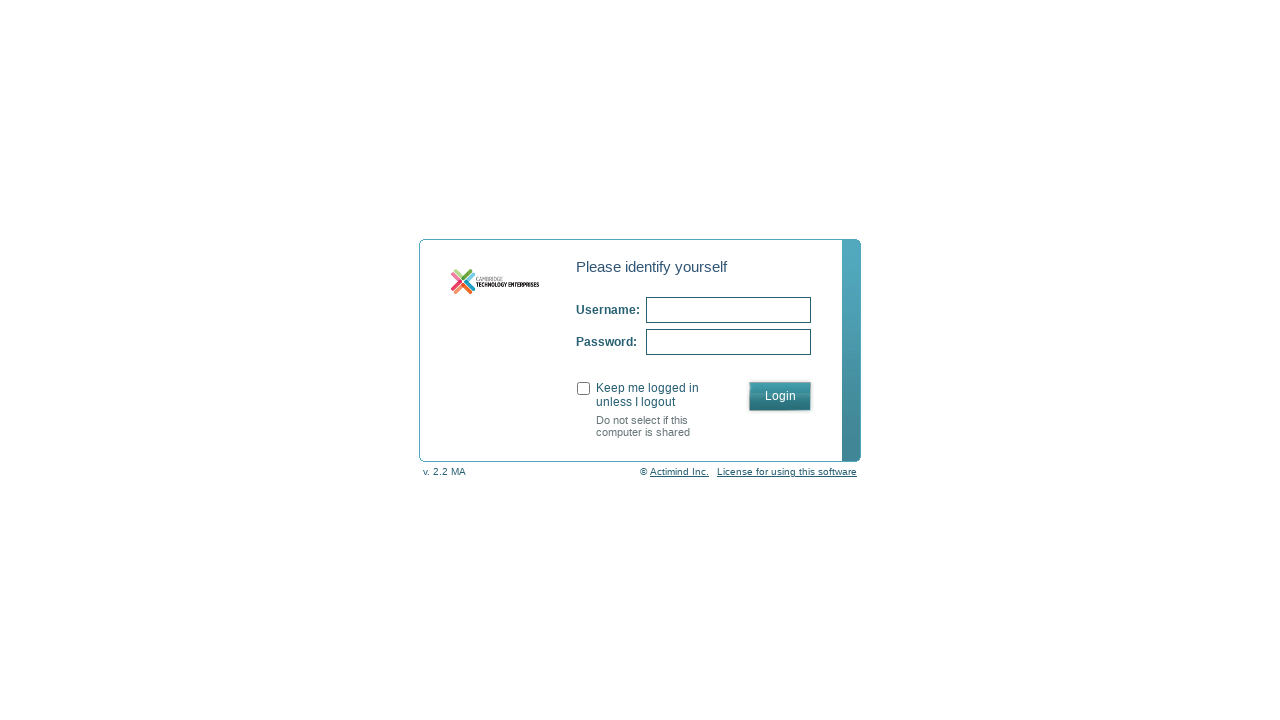

Waited 2 seconds for navigation or new content to load
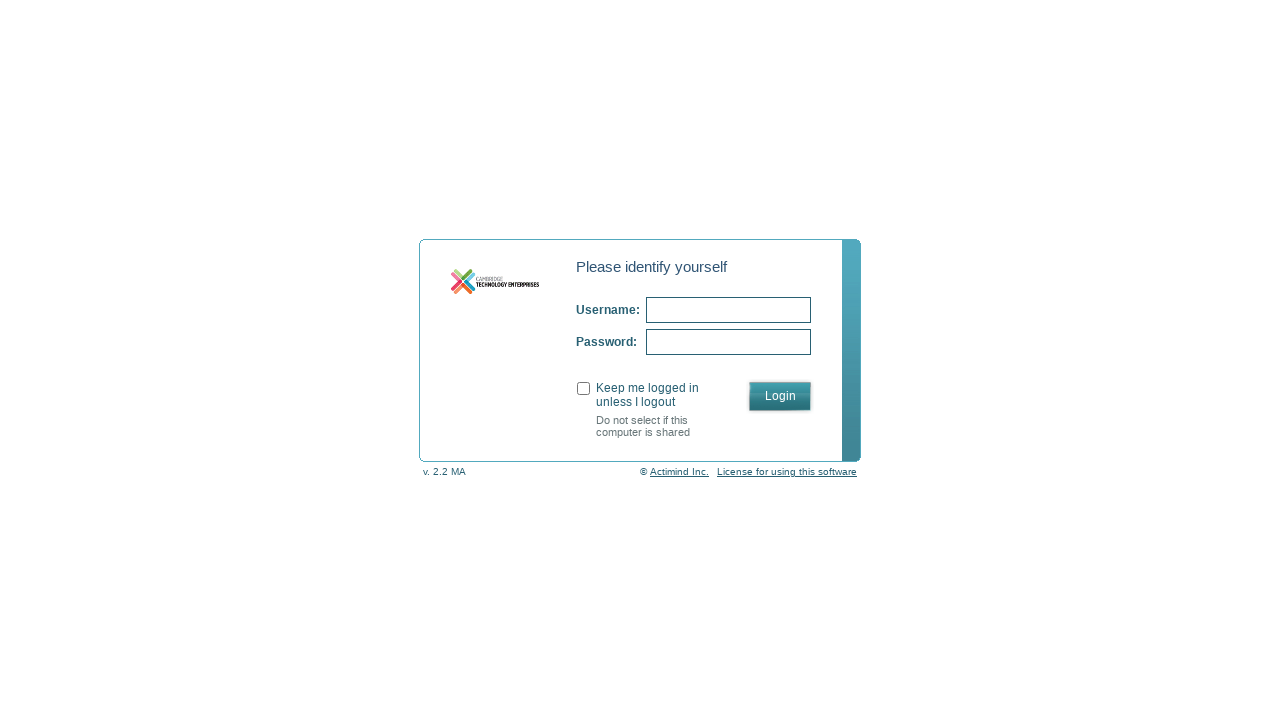

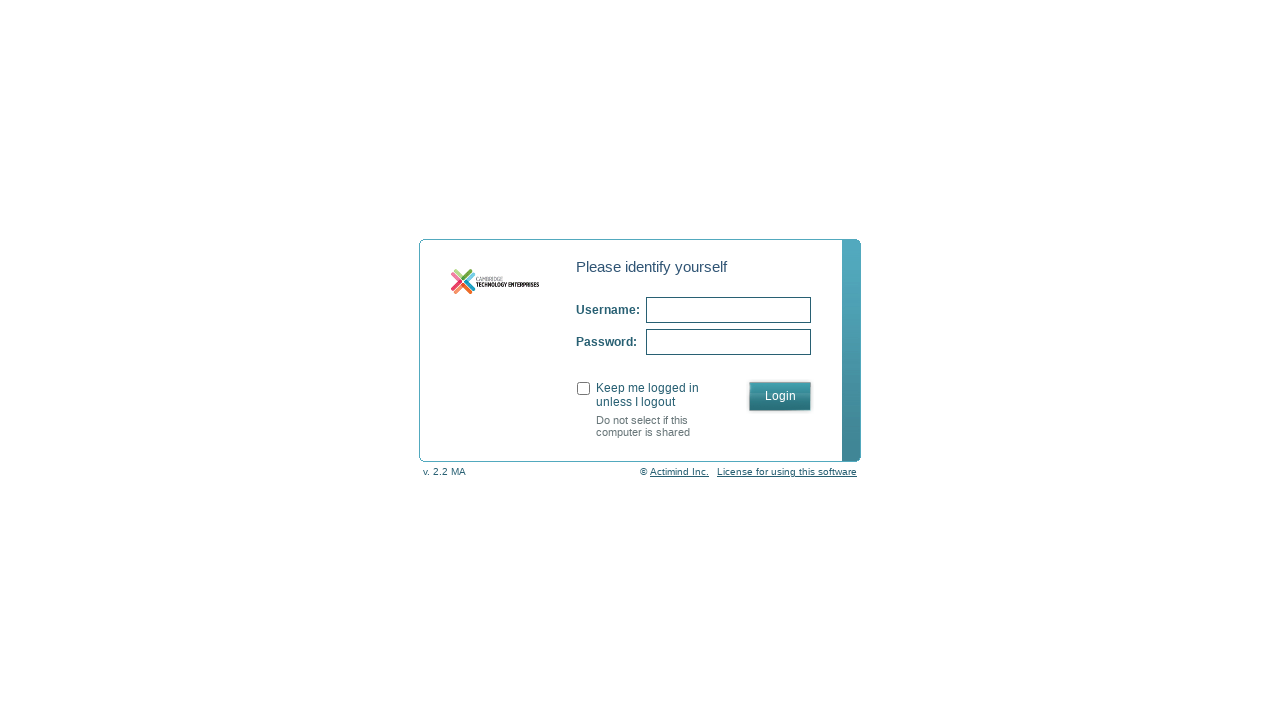